Tests double-click functionality by switching to an iframe and double-clicking on text to change its color, then verifying the style attribute contains red.

Starting URL: https://www.w3schools.com/tags/tryit.asp?filename=tryhtml5_ev_ondblclick2

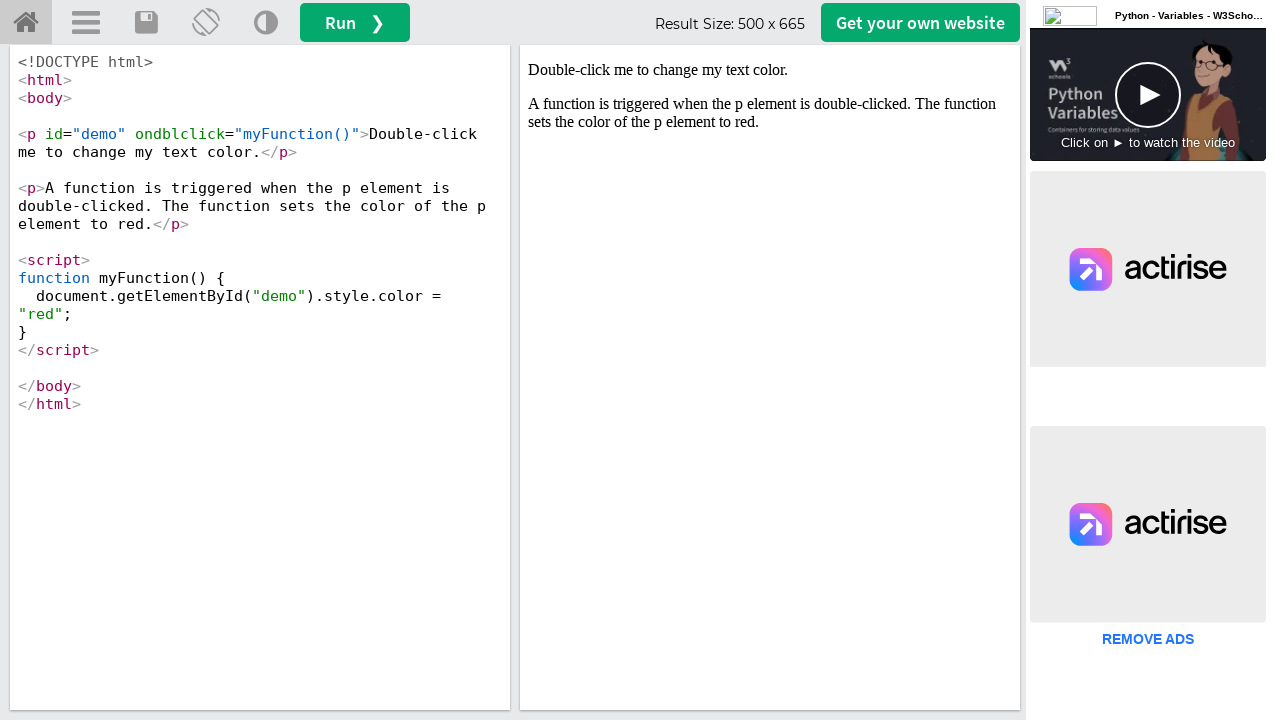

Located iframe with id 'iframeResult'
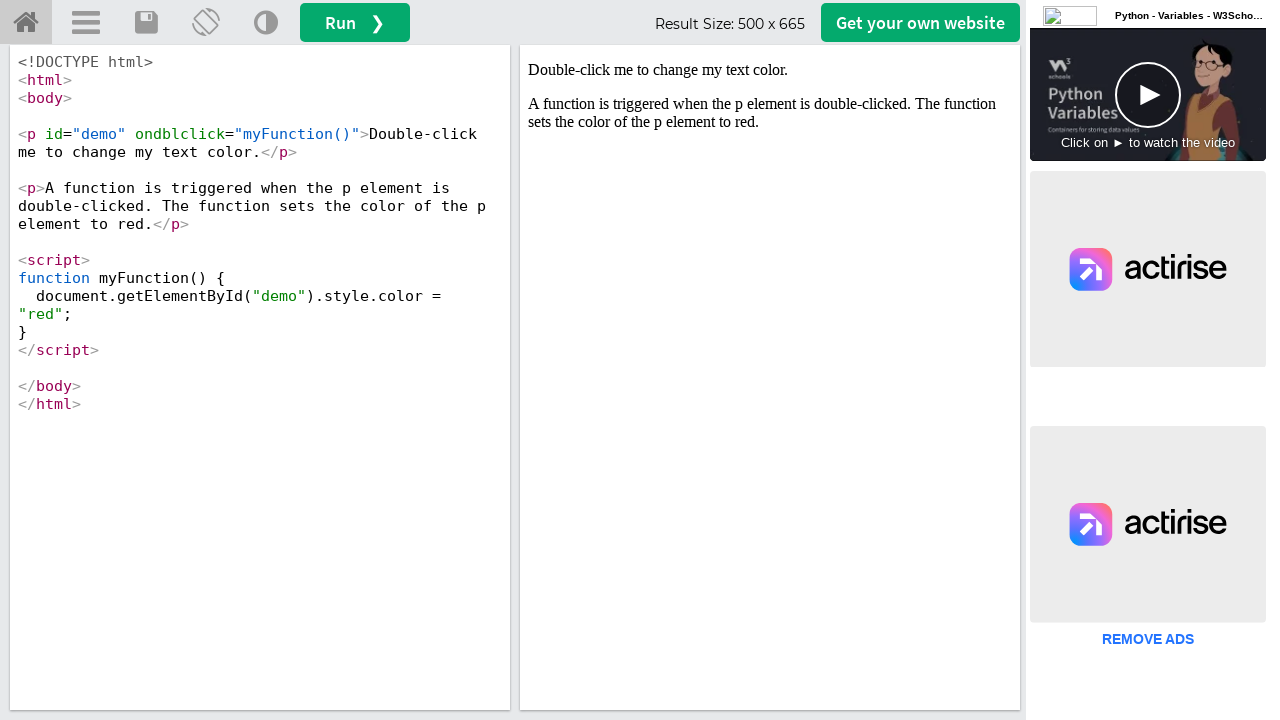

Double-clicked on demo text element to trigger color change at (770, 70) on #iframeResult >> internal:control=enter-frame >> #demo
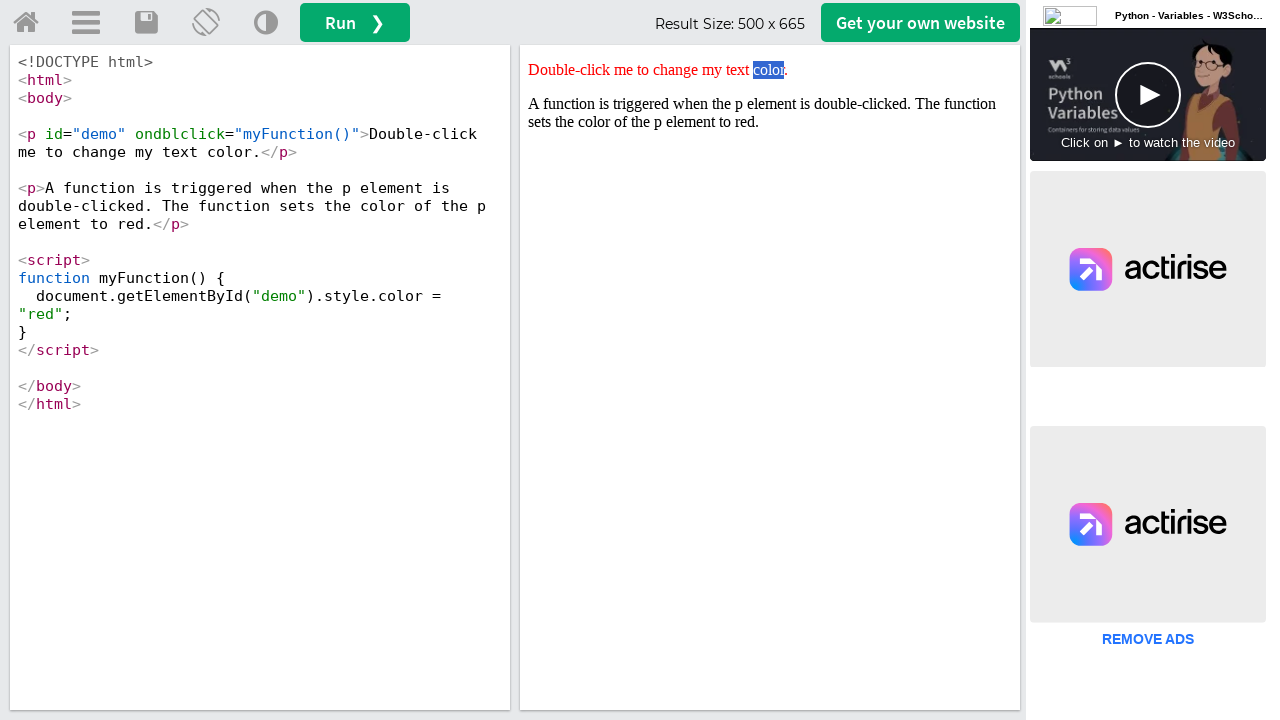

Located paragraph element with red color style
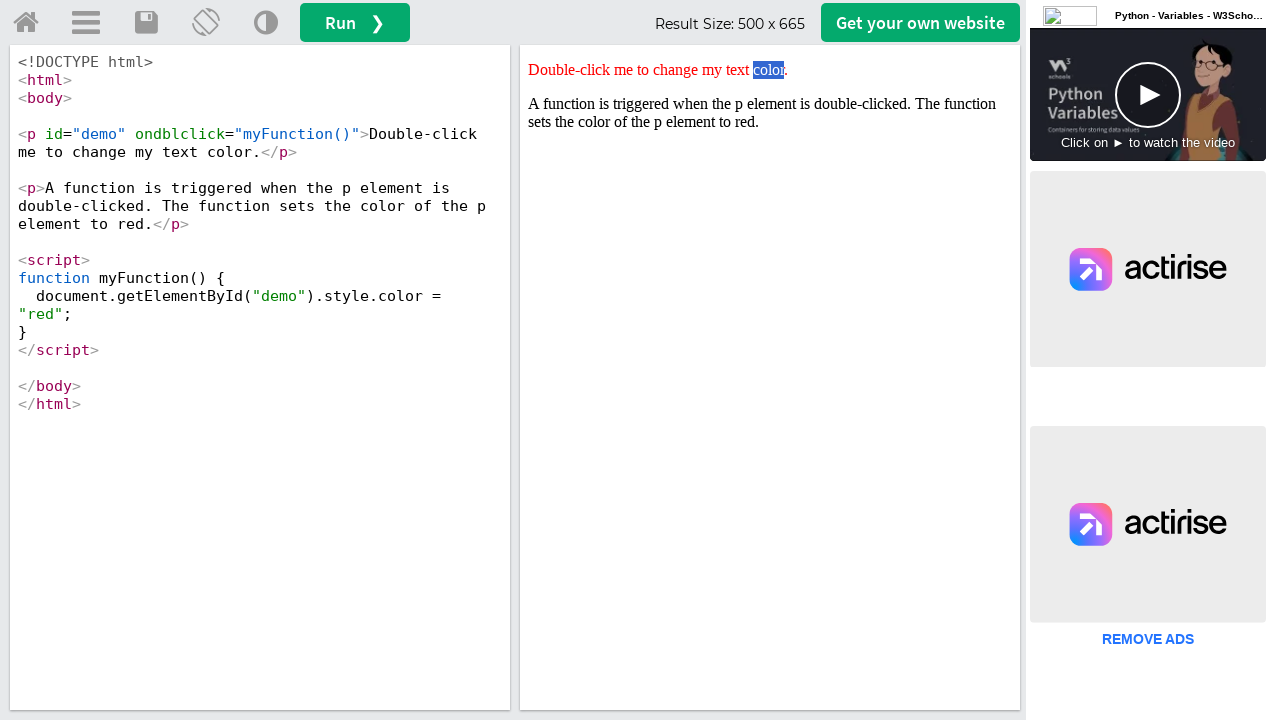

Verified that style attribute contains 'red'
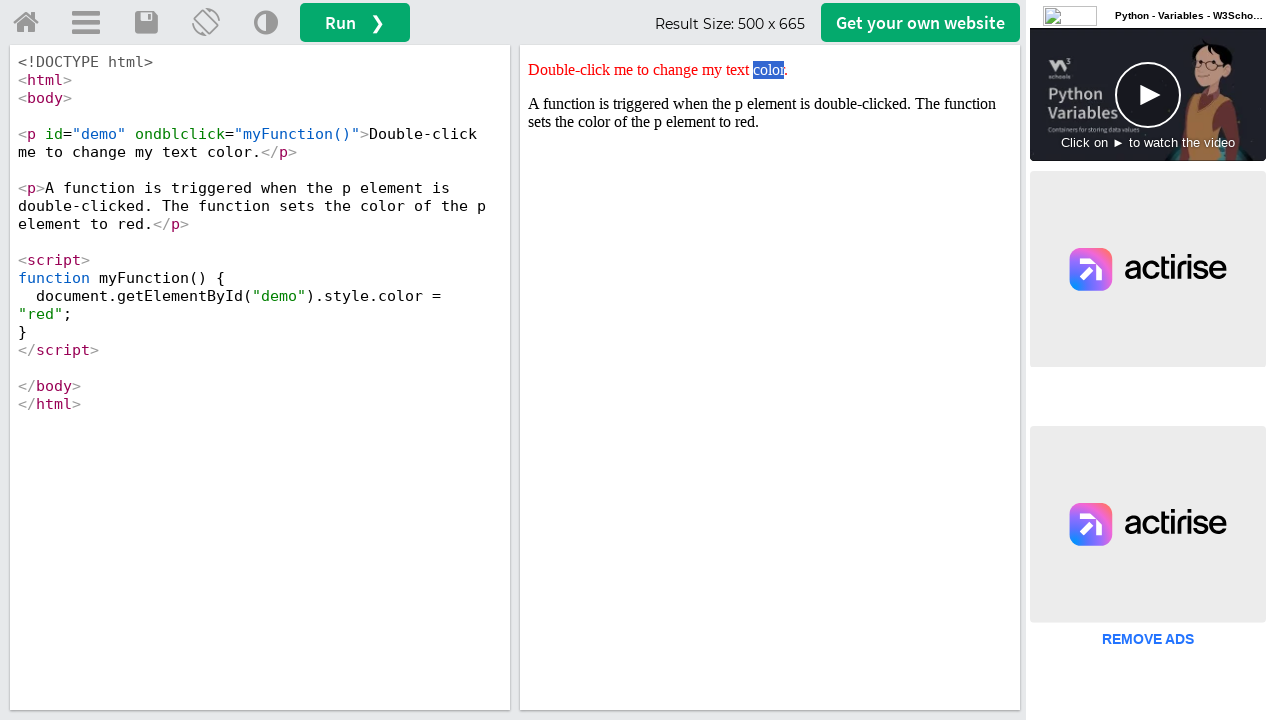

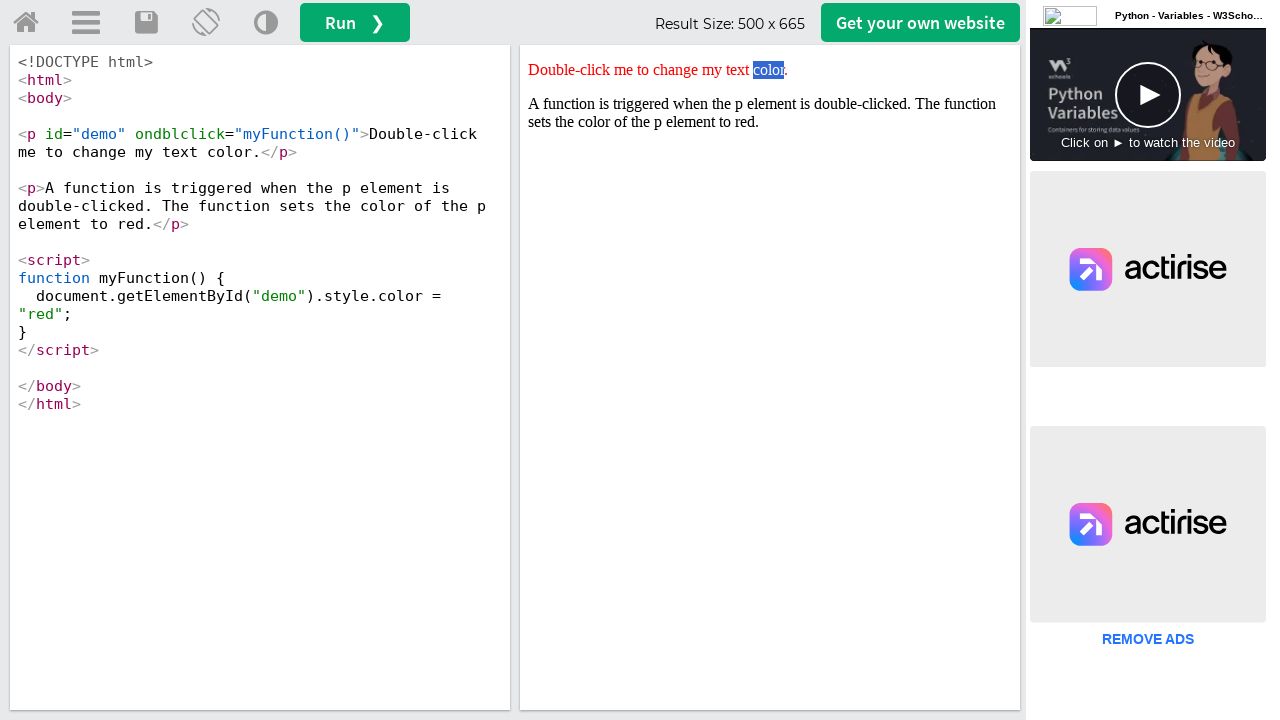